Tests dismissing a JavaScript confirm dialog by clicking the second button, verifying the alert text, canceling it, and verifying the result

Starting URL: https://the-internet.herokuapp.com/javascript_alerts

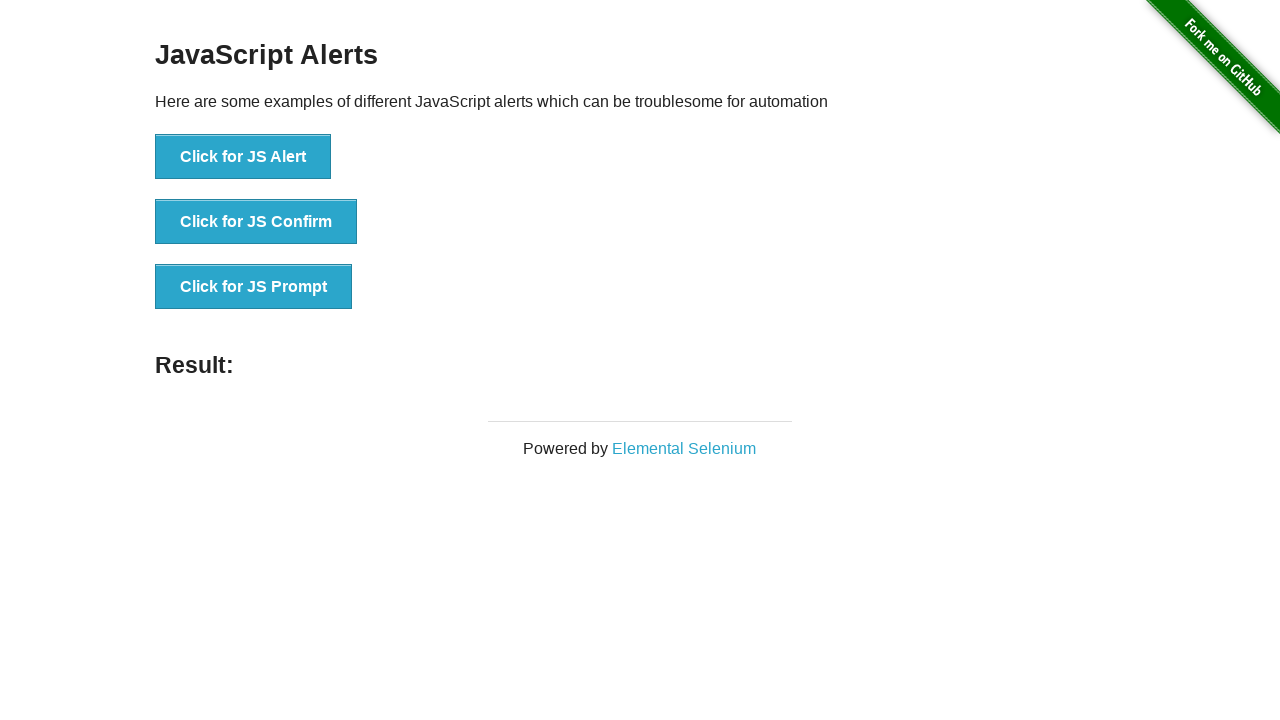

Set up dialog handler to dismiss confirm dialogs
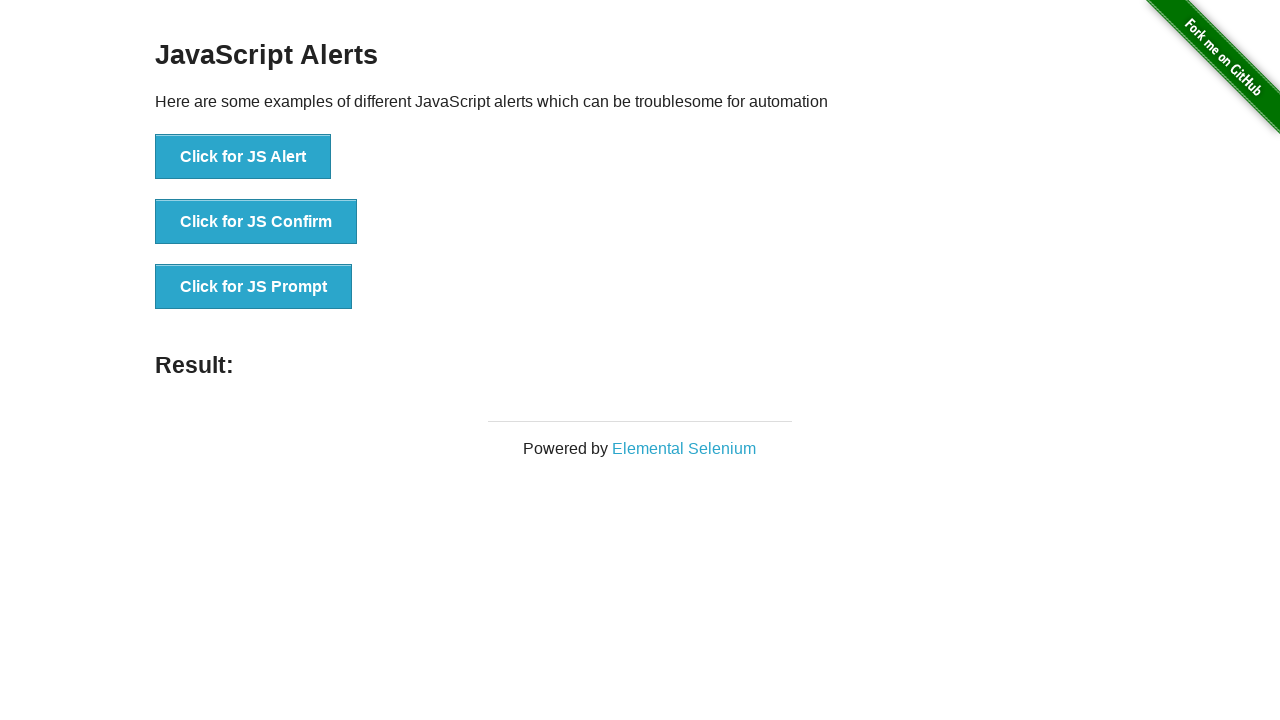

Clicked the confirm button to trigger JavaScript alert at (256, 222) on button[onclick='jsConfirm()']
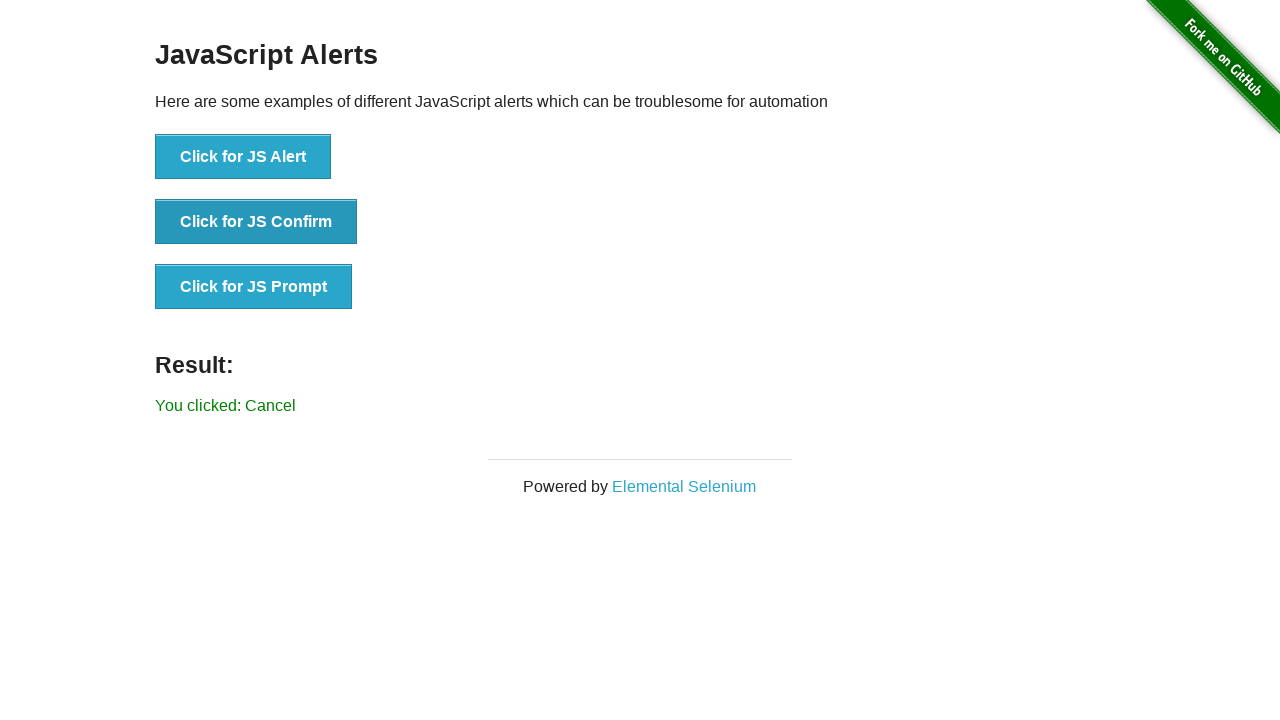

Verified that alert was dismissed and 'You clicked: Cancel' message appeared
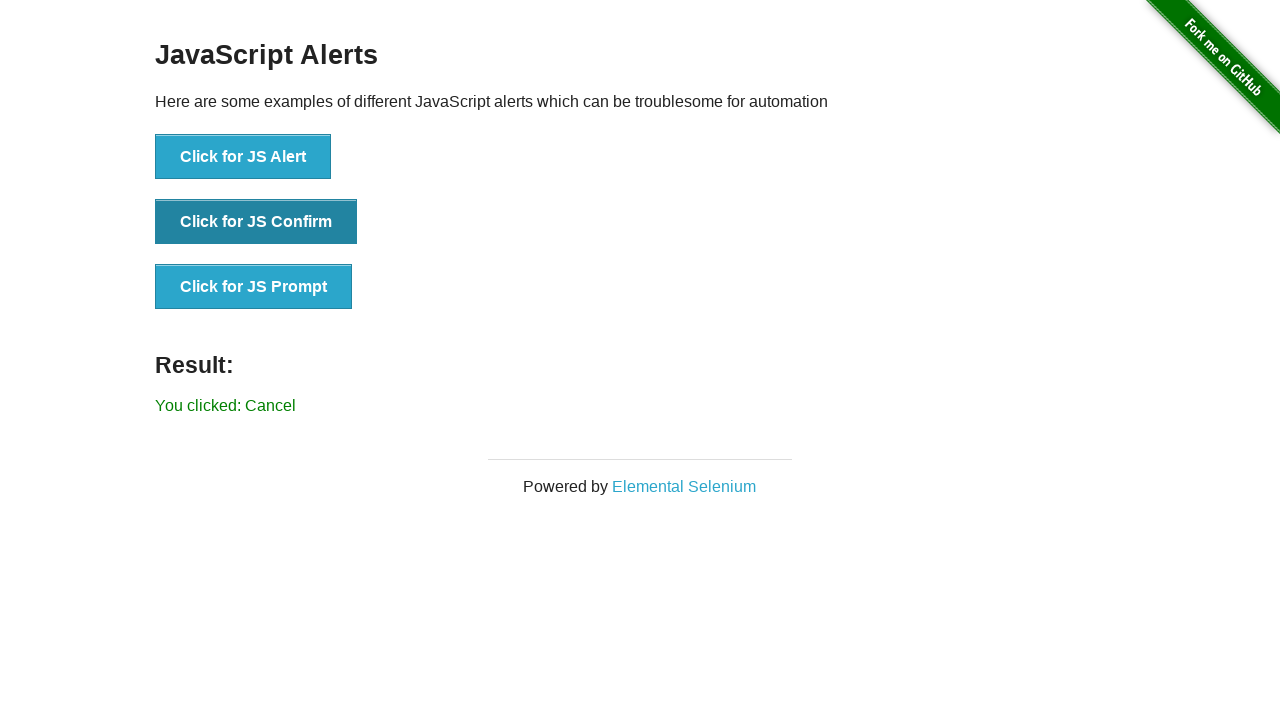

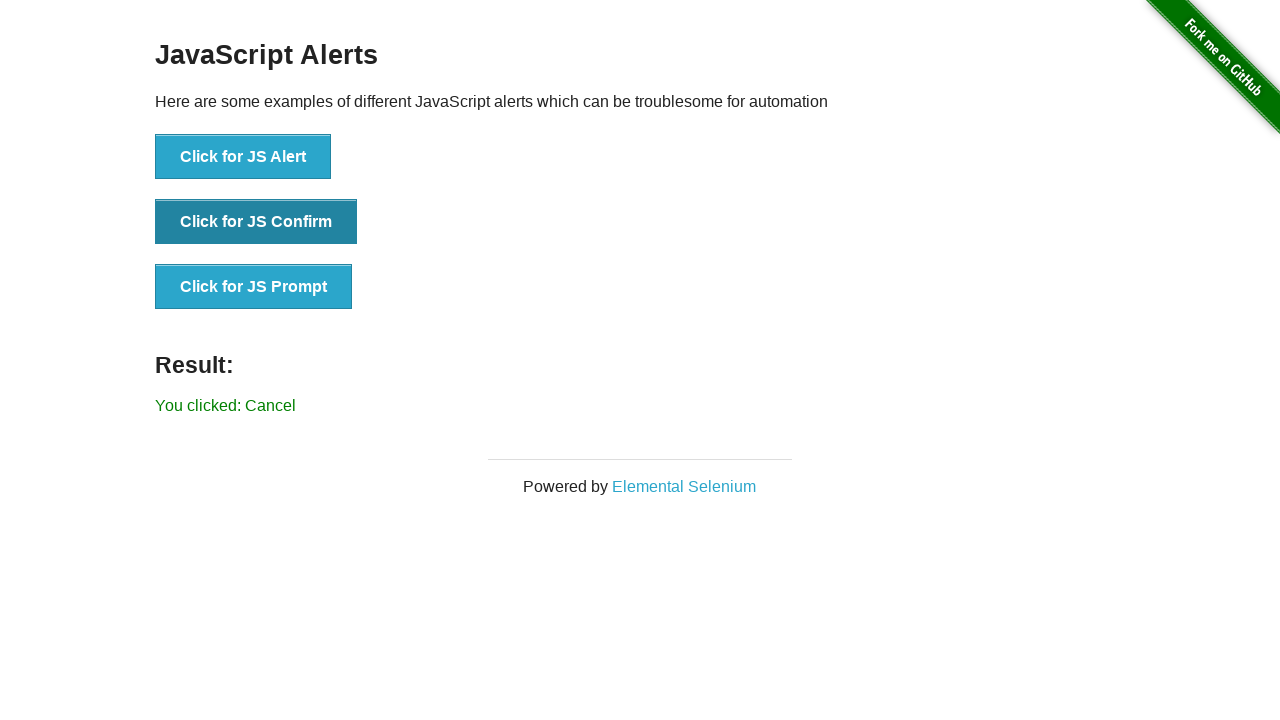